Clicks on the Impressum/Privacy submenu link and verifies navigation to the impressum page with correct header

Starting URL: http://www.99-bottles-of-beer.net/

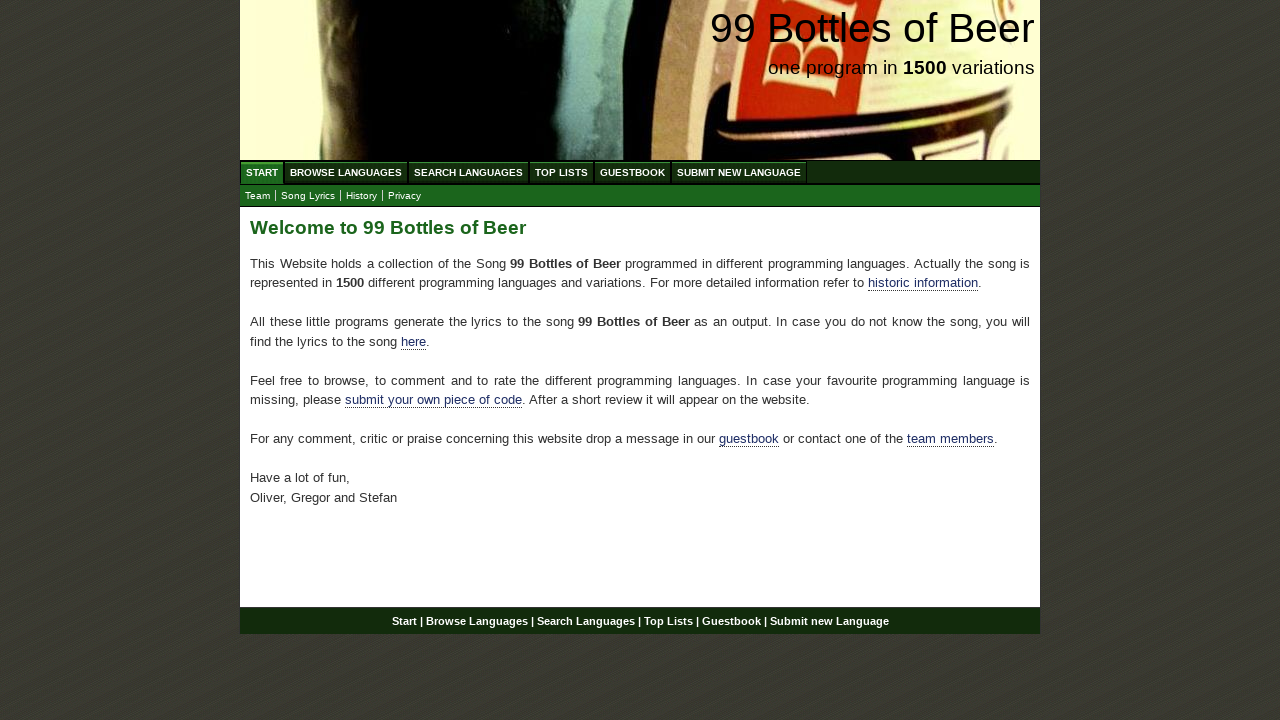

Clicked on Impressum/Privacy submenu link at (404, 196) on a[href='impressum.html']
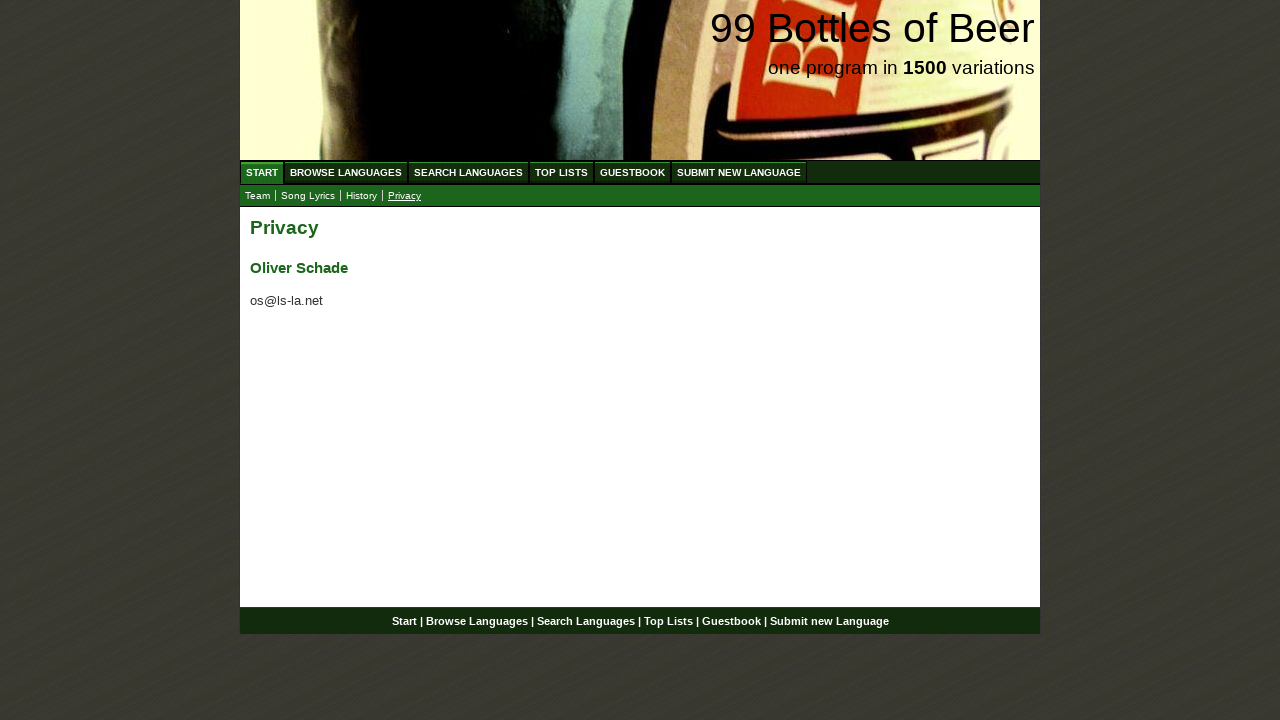

Impressum page loaded with h2 header element present
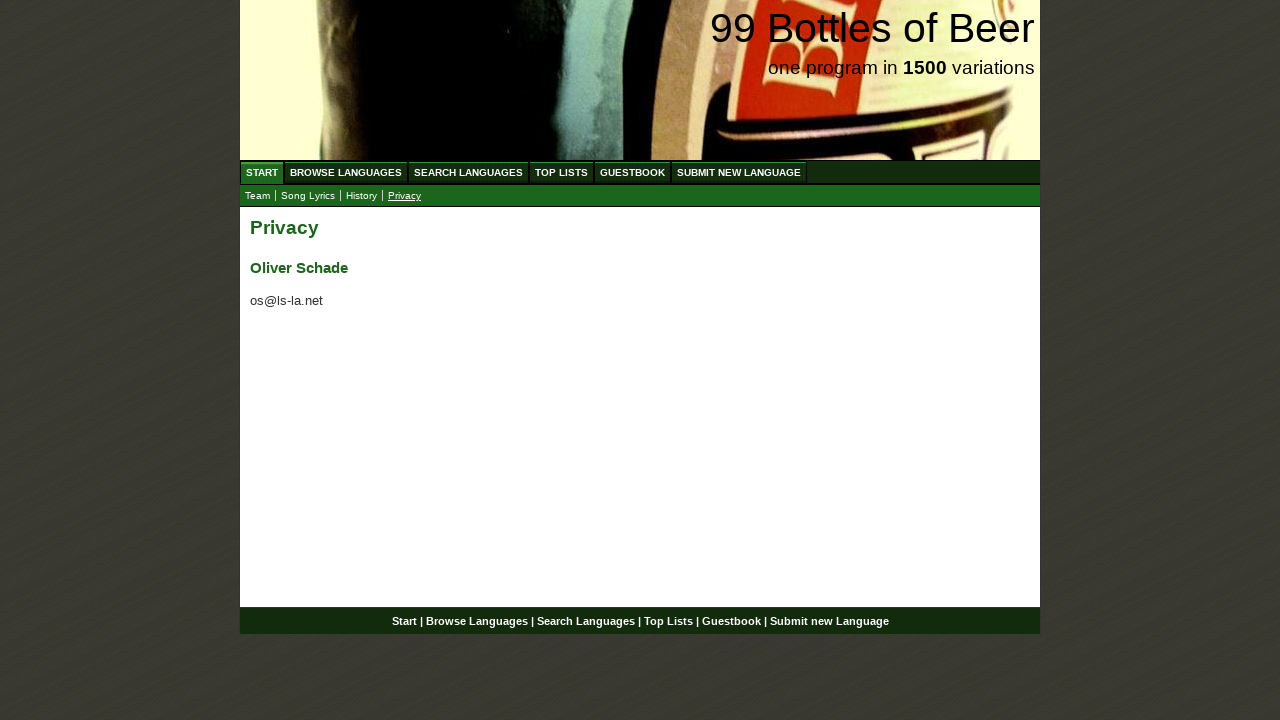

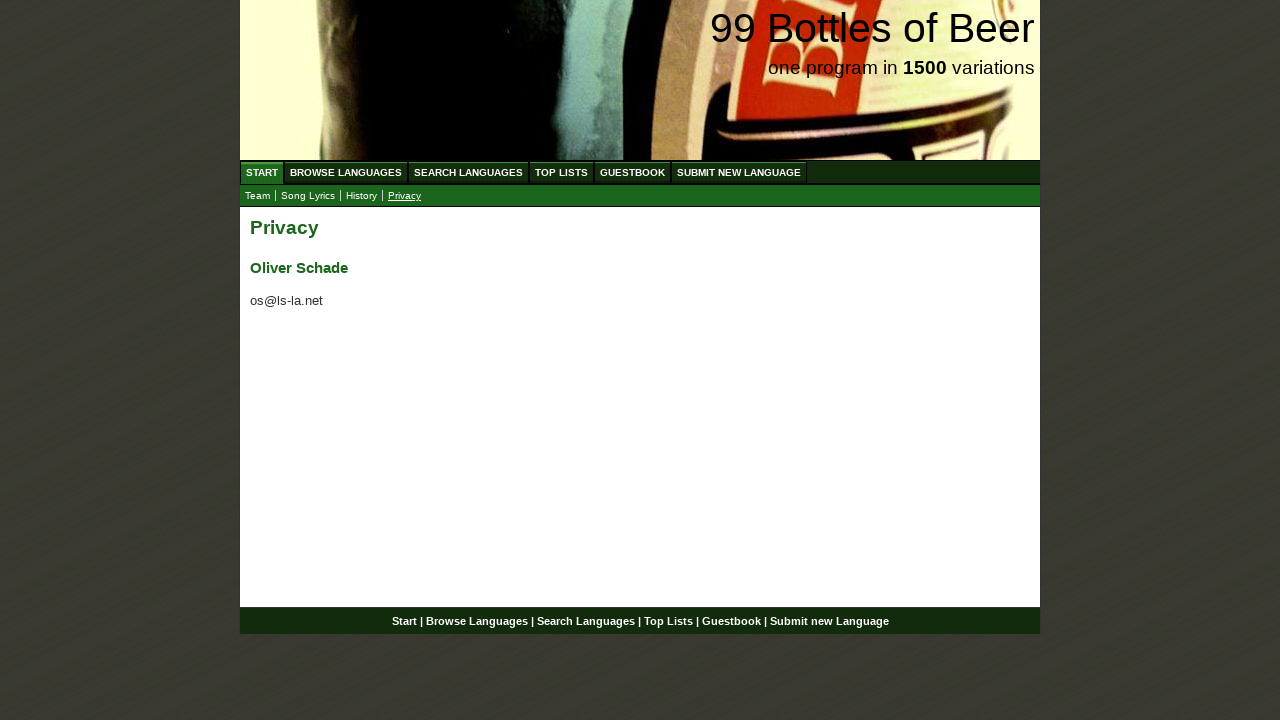